Tests table sorting and pagination functionality on a practice e-commerce site by clicking the sort icon and navigating through pages to find products containing "Chocolate"

Starting URL: https://rahulshettyacademy.com/seleniumPractise/#/offers

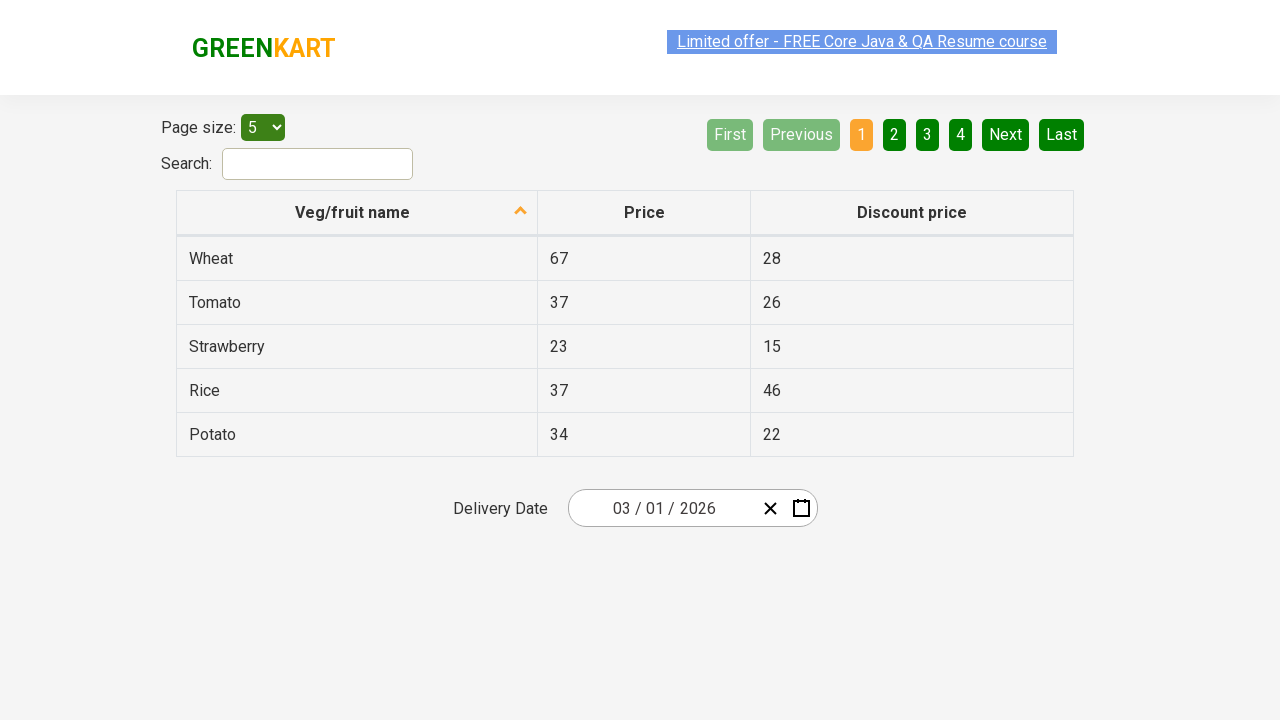

Clicked sort icon to sort table in descending order at (521, 212) on span.sort-icon.sort-descending
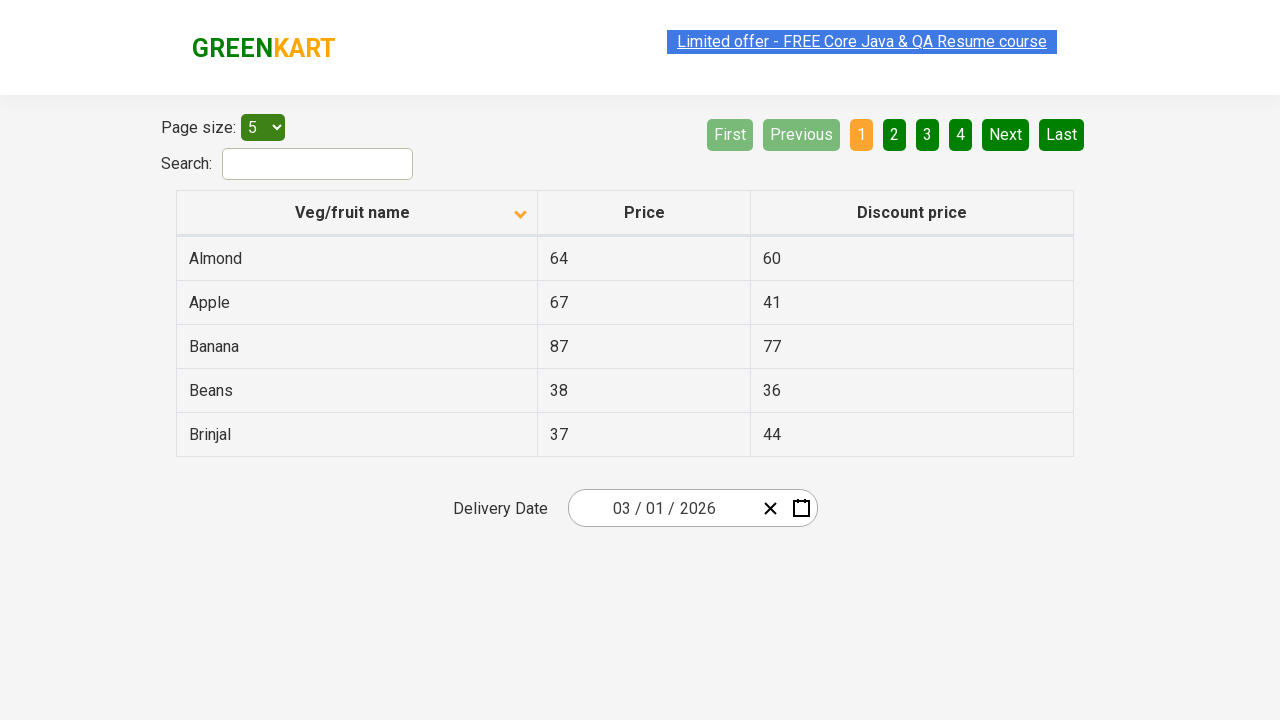

Table updated after sorting
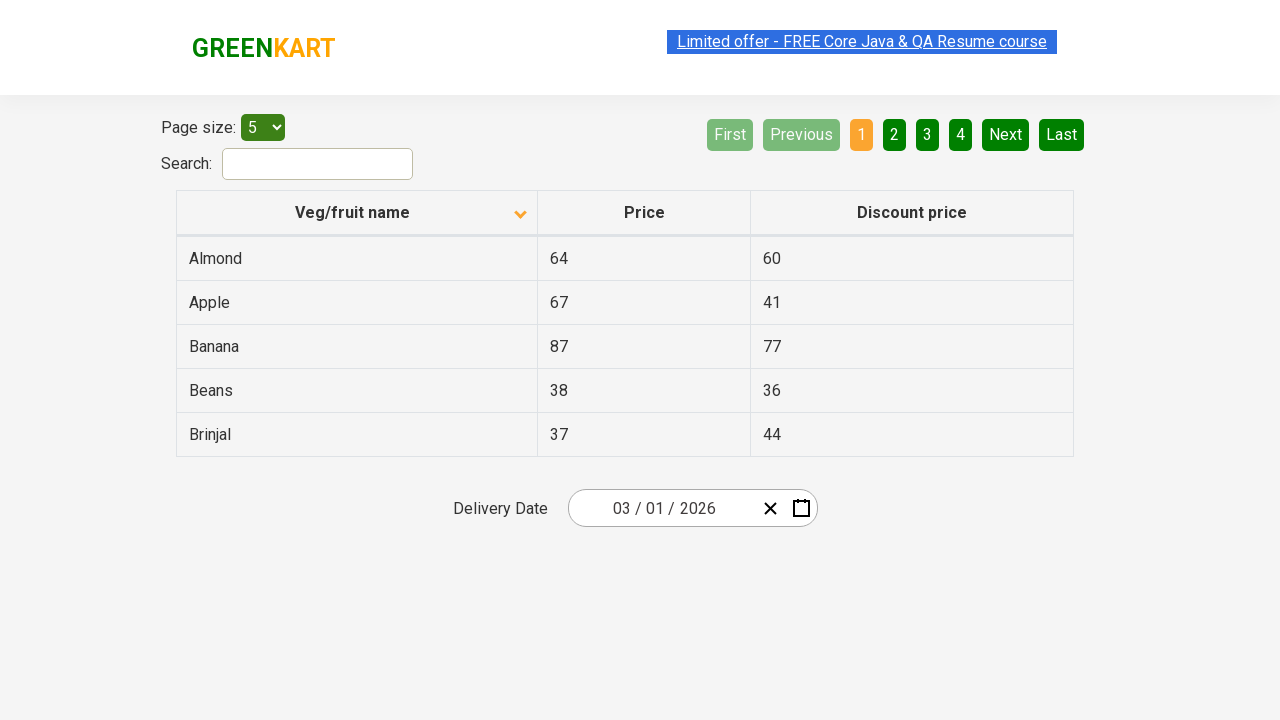

Retrieved all items from first column of table
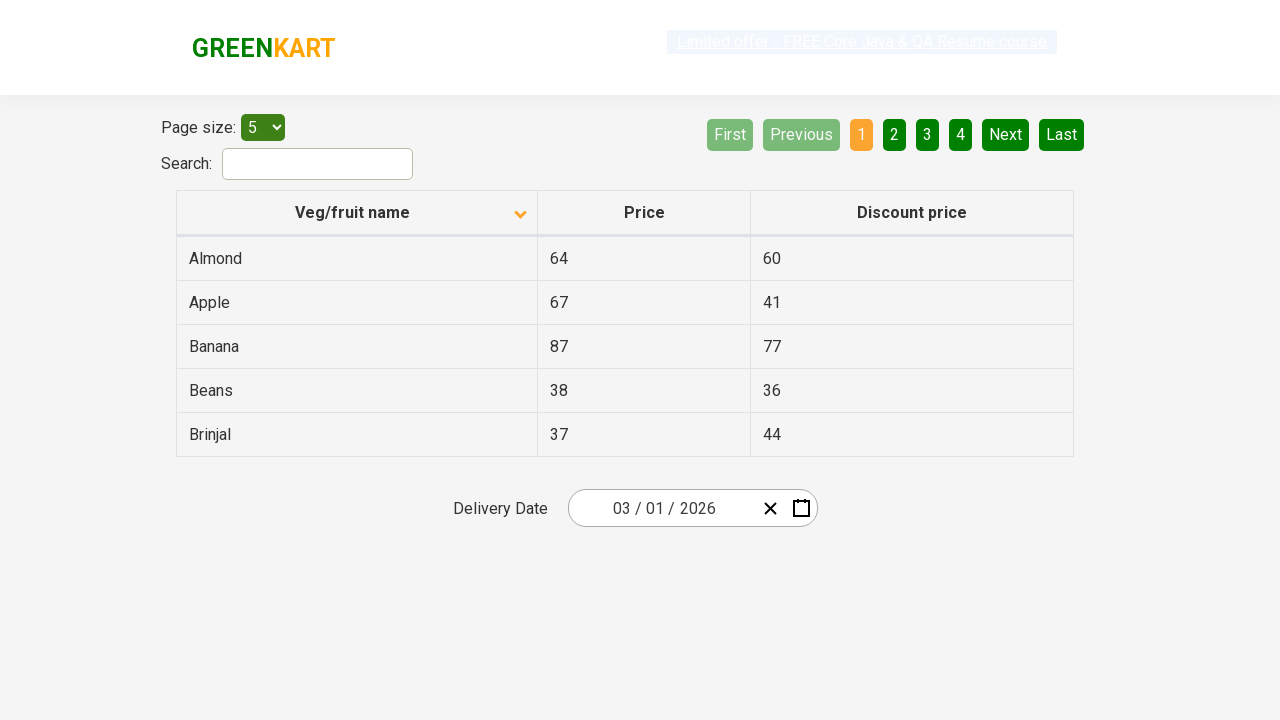

Checked for 'Chocolate' in items - Found: False
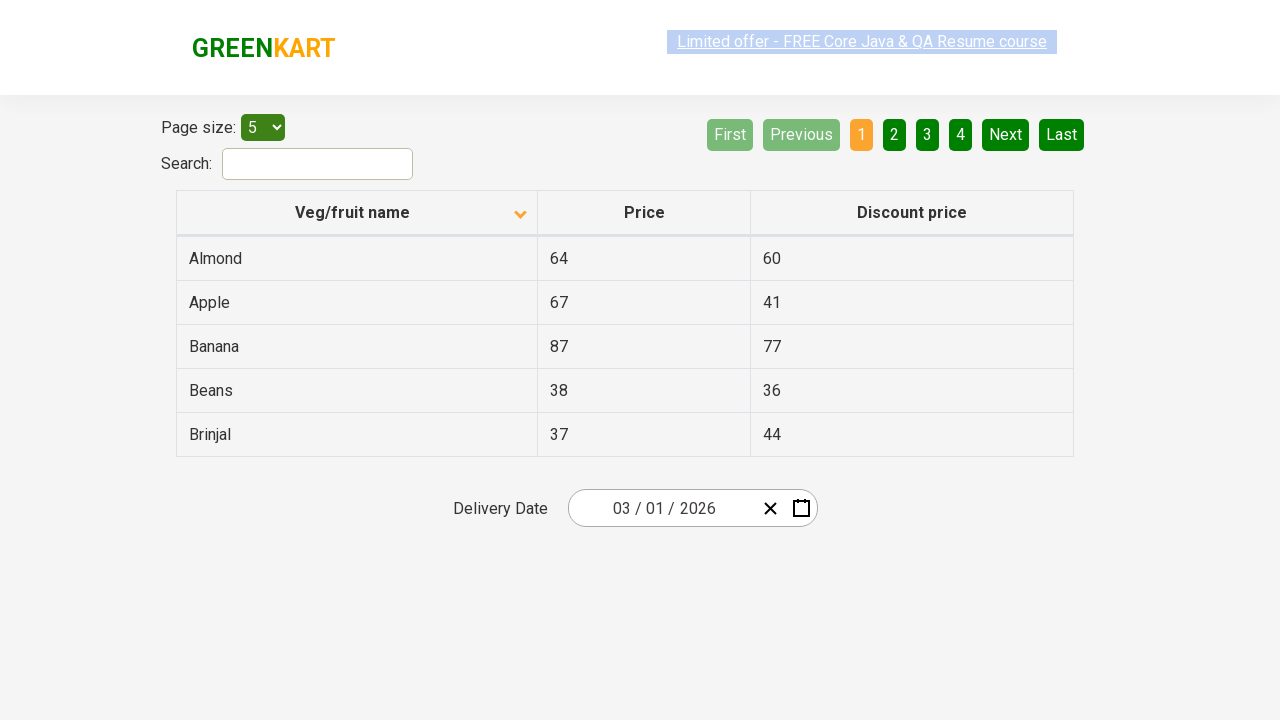

Clicked Next button to navigate to next page at (1006, 134) on a[aria-label='Next']
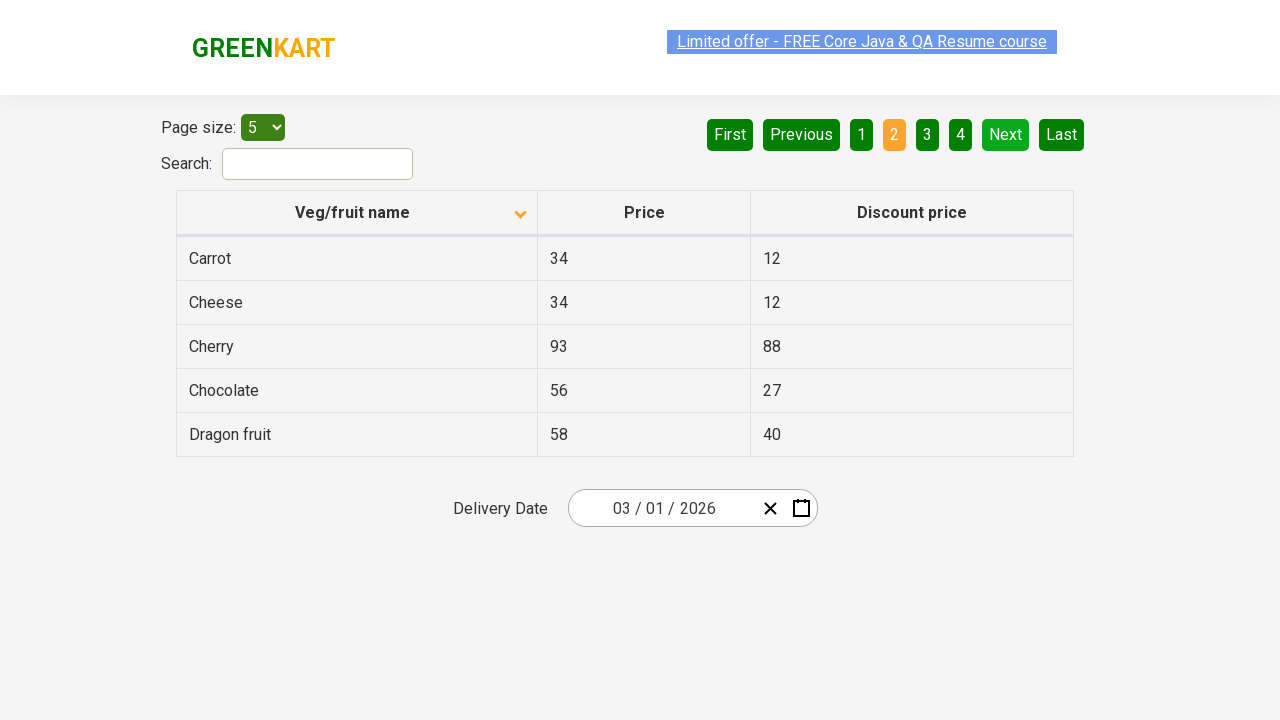

Table loaded on next page
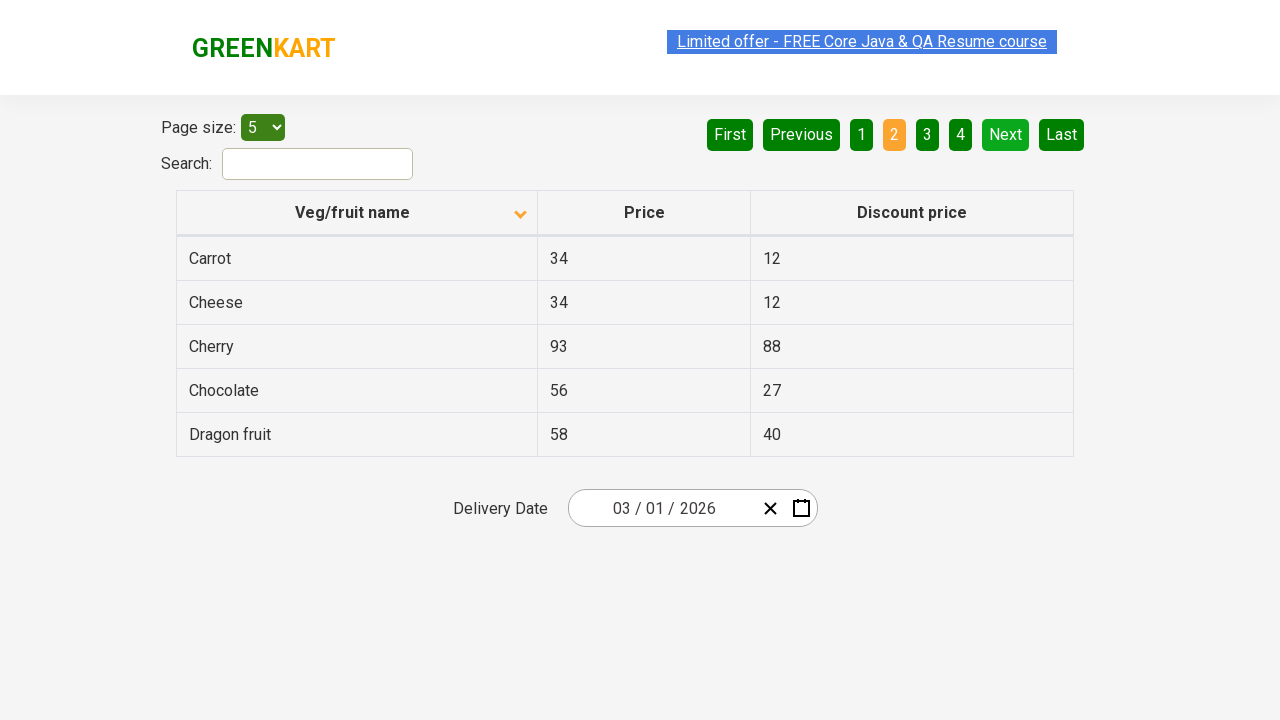

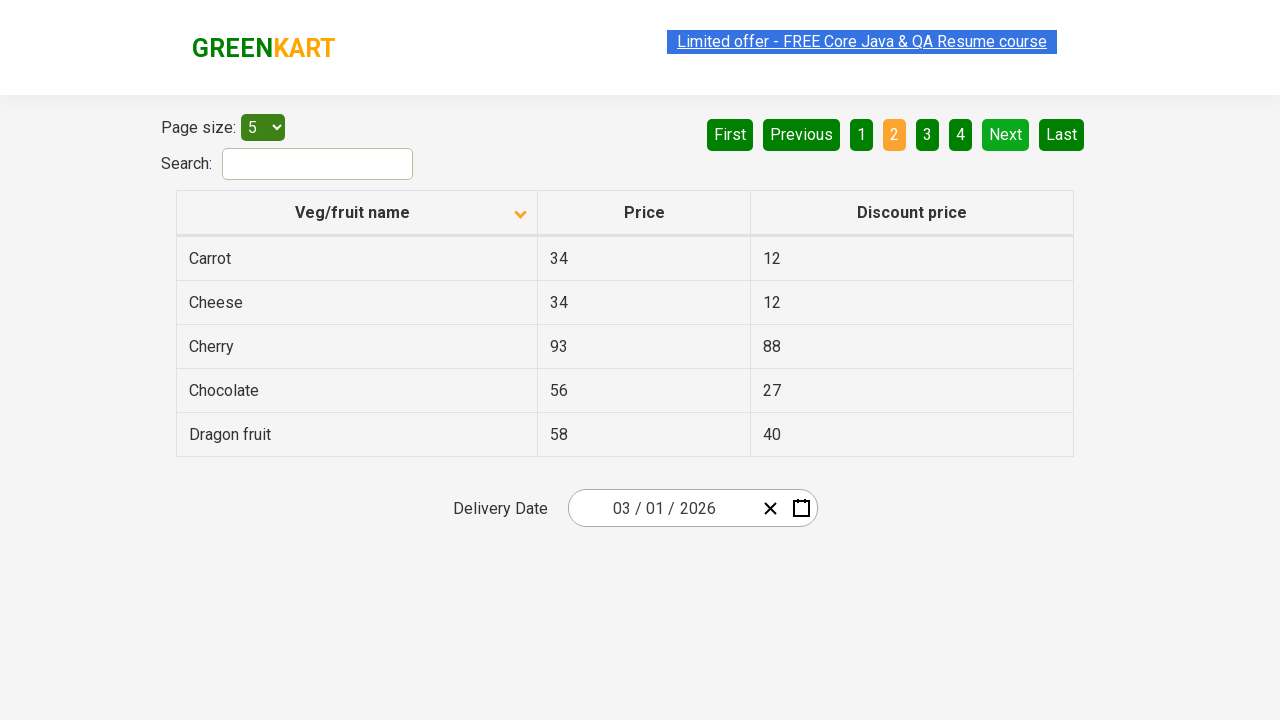